Tests filtering to show only completed todo items

Starting URL: https://demo.playwright.dev/todomvc

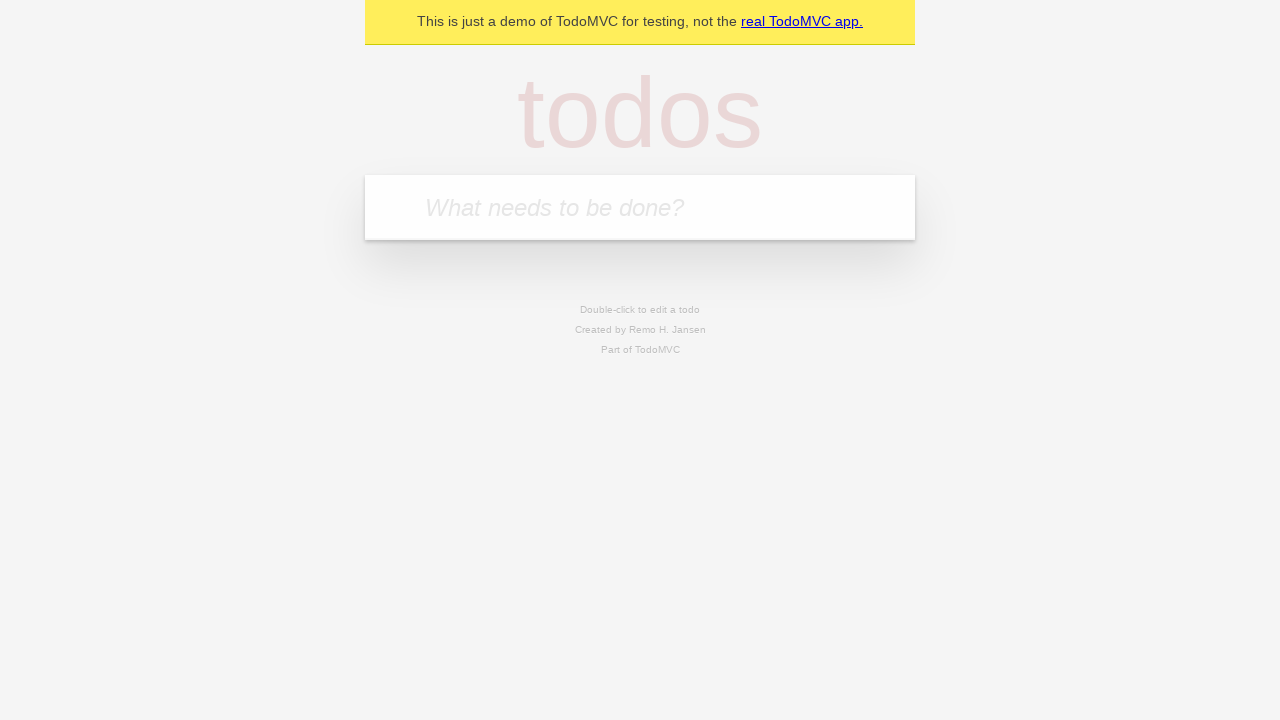

Filled todo input with 'buy some cheese' on internal:attr=[placeholder="What needs to be done?"i]
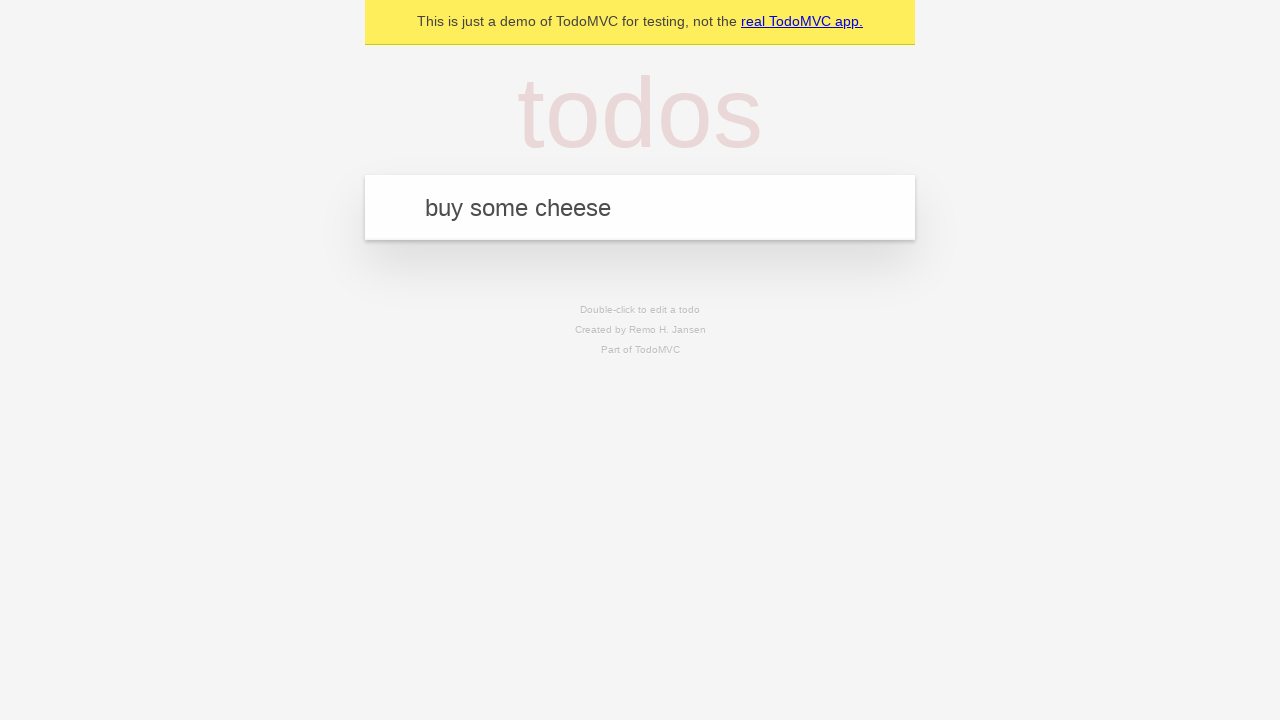

Pressed Enter to create todo 'buy some cheese' on internal:attr=[placeholder="What needs to be done?"i]
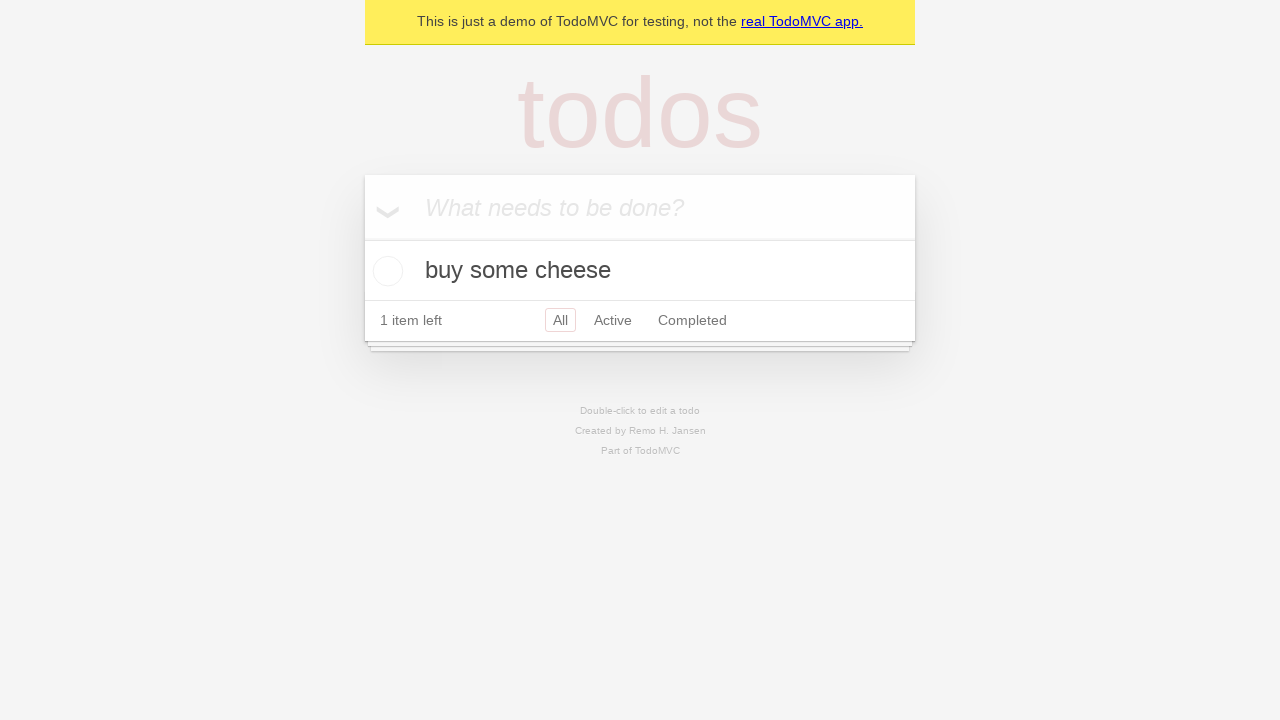

Filled todo input with 'feed the cat' on internal:attr=[placeholder="What needs to be done?"i]
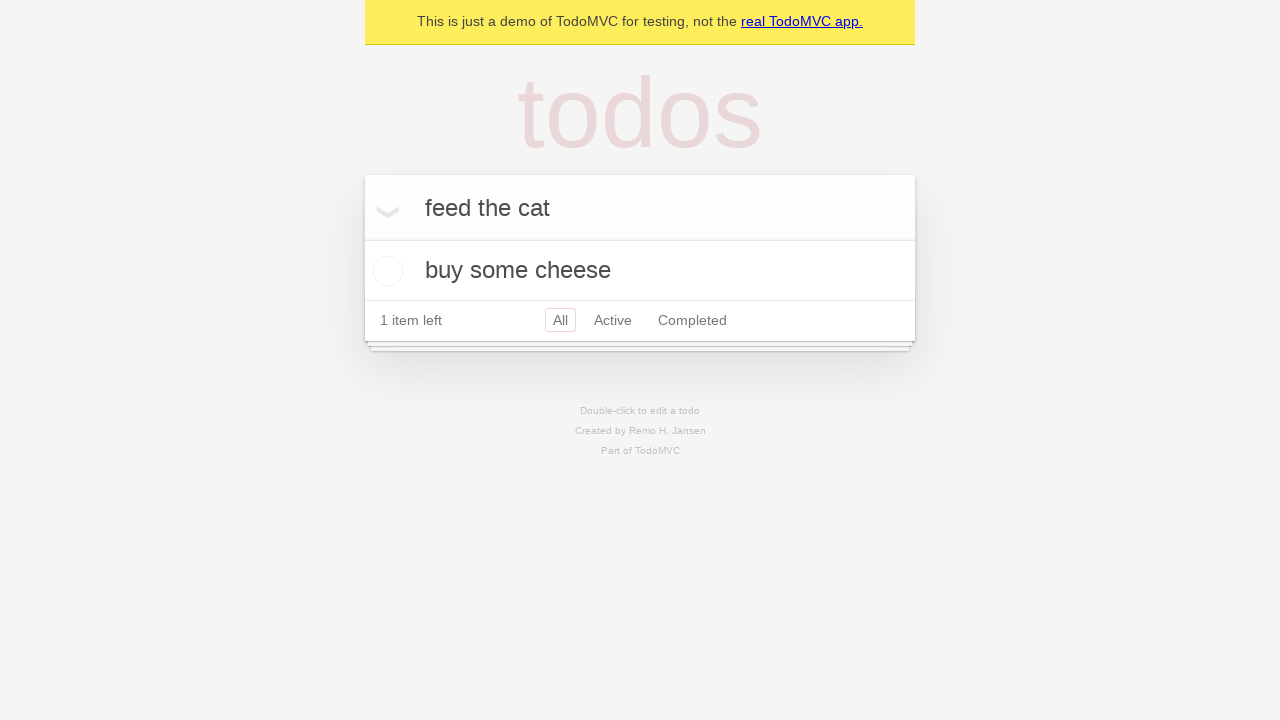

Pressed Enter to create todo 'feed the cat' on internal:attr=[placeholder="What needs to be done?"i]
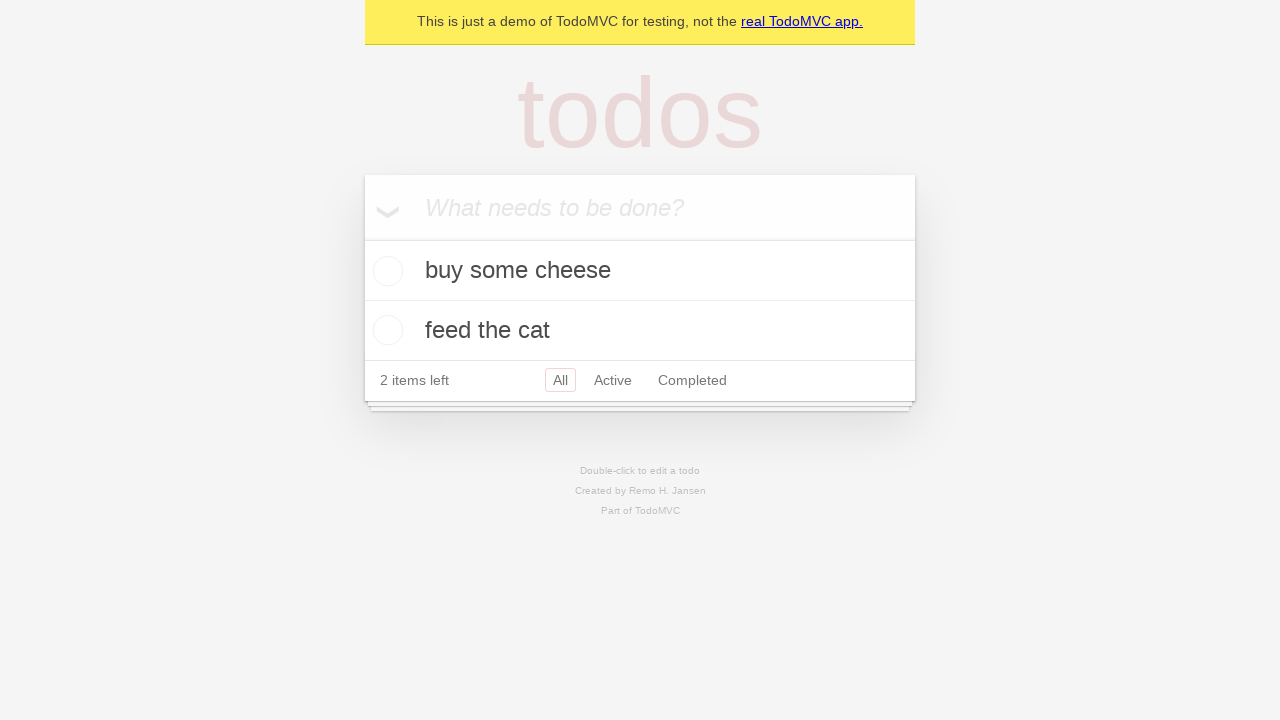

Filled todo input with 'book a doctors appointment' on internal:attr=[placeholder="What needs to be done?"i]
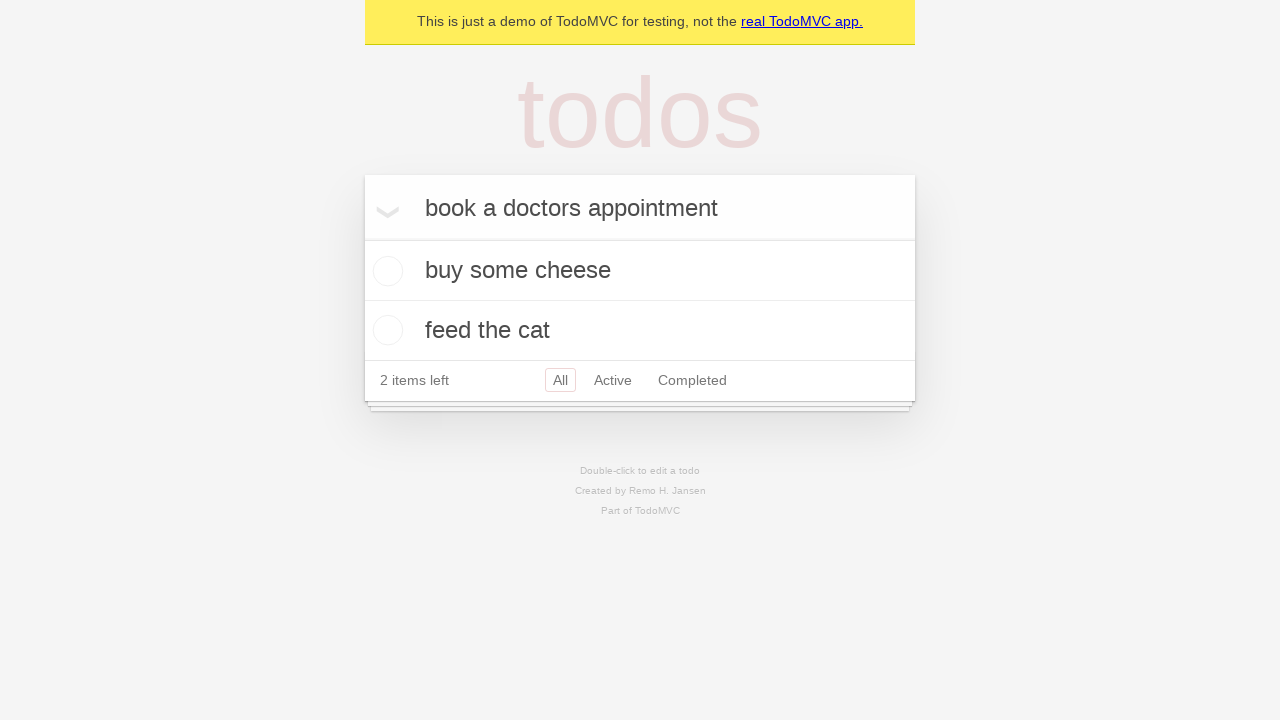

Pressed Enter to create todo 'book a doctors appointment' on internal:attr=[placeholder="What needs to be done?"i]
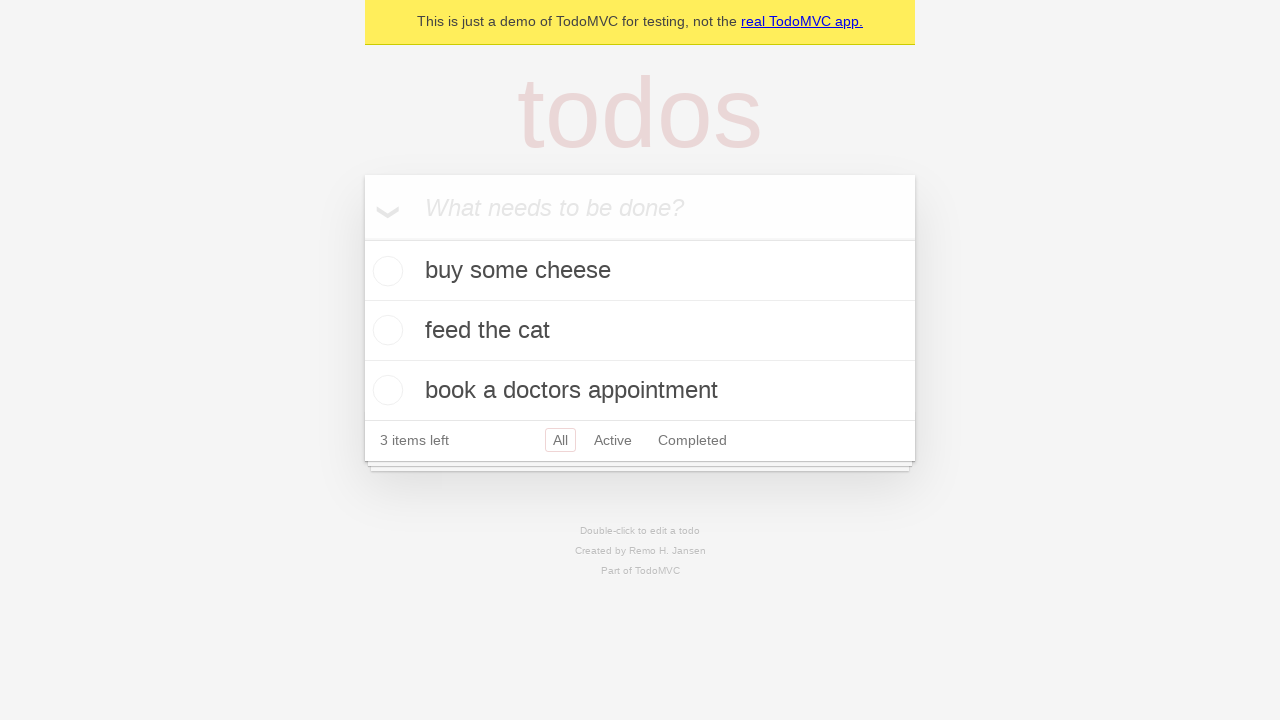

All 3 todo items created and loaded
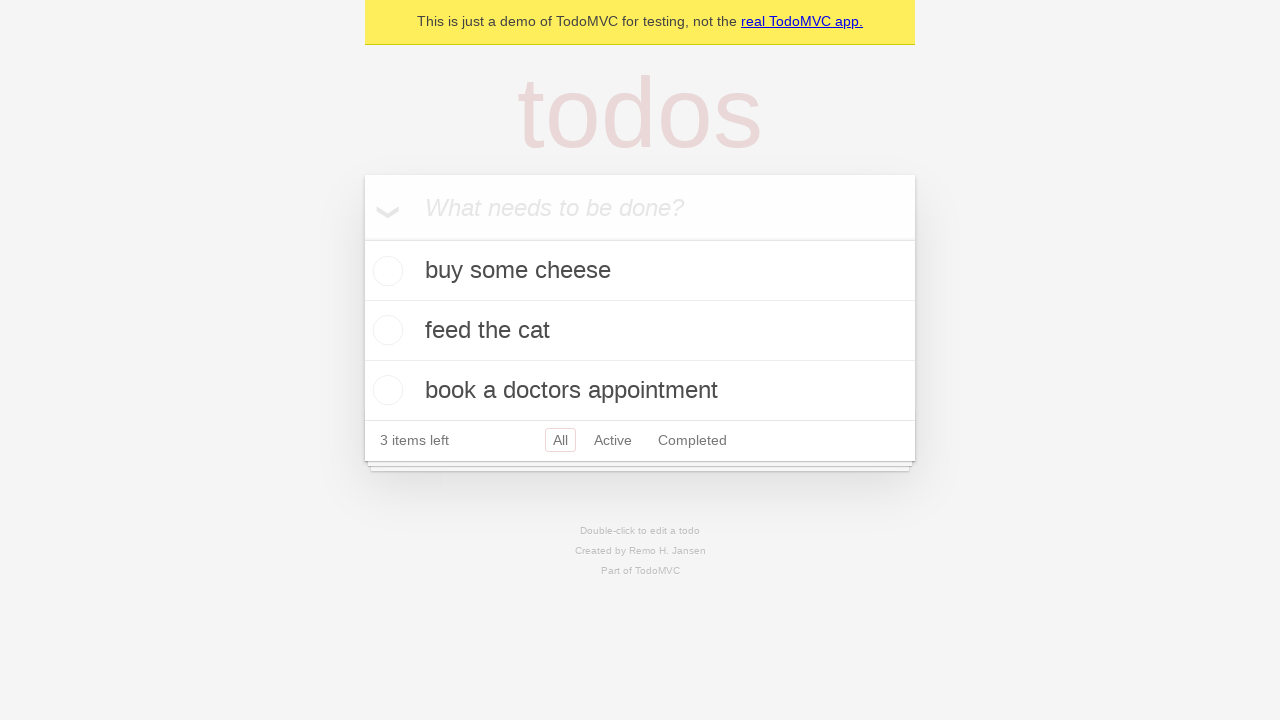

Checked the second todo item as completed at (385, 330) on internal:testid=[data-testid="todo-item"s] >> nth=1 >> internal:role=checkbox
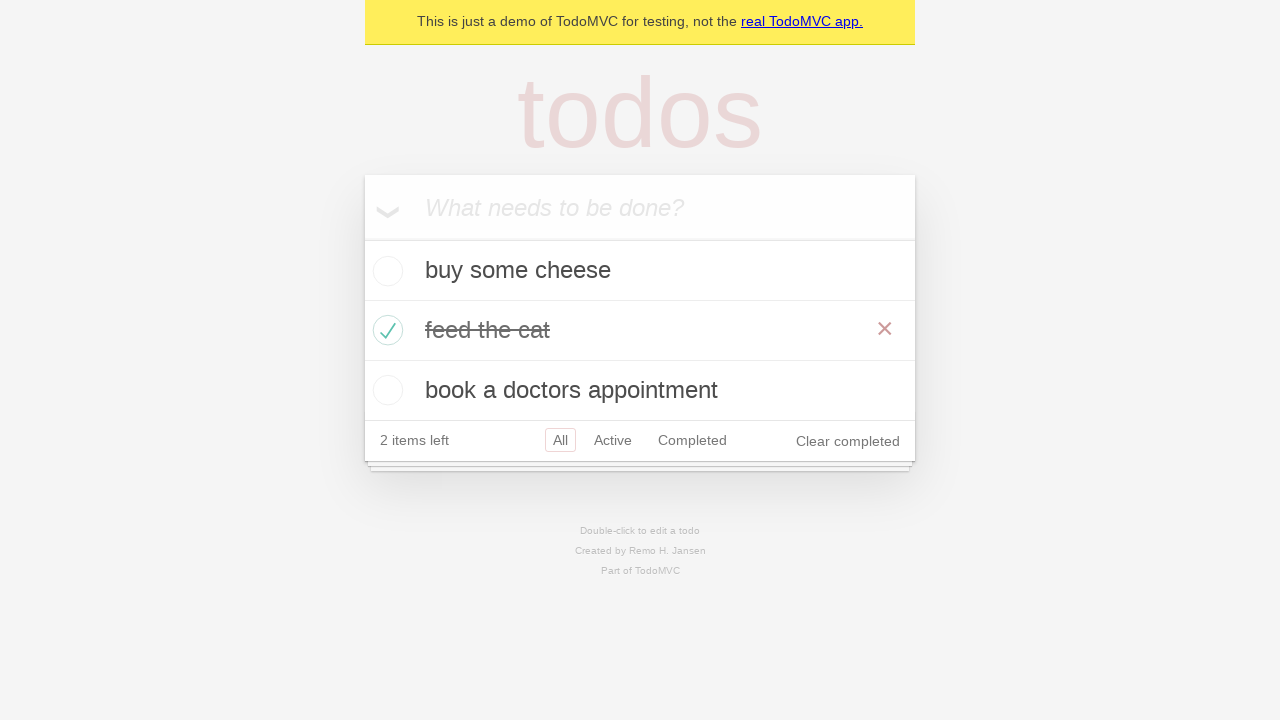

Clicked Completed filter to show only completed items at (692, 440) on internal:role=link[name="Completed"i]
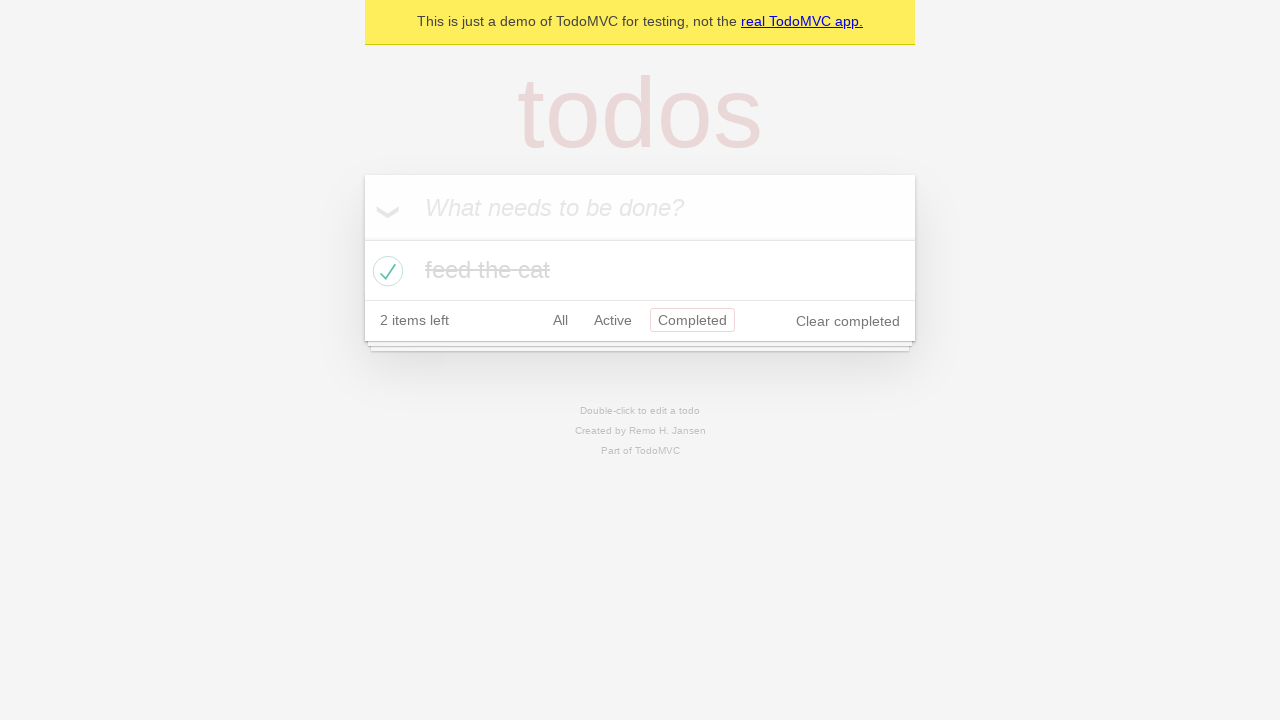

Filtered view loaded showing only 1 completed item
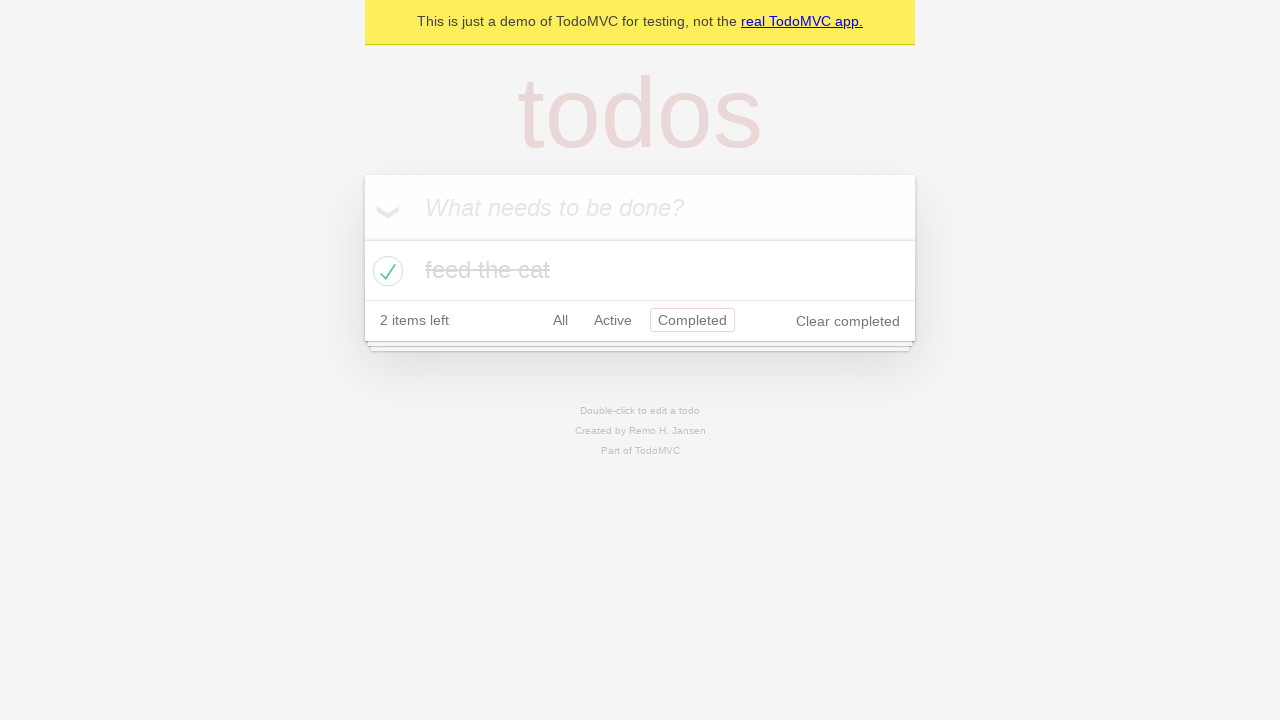

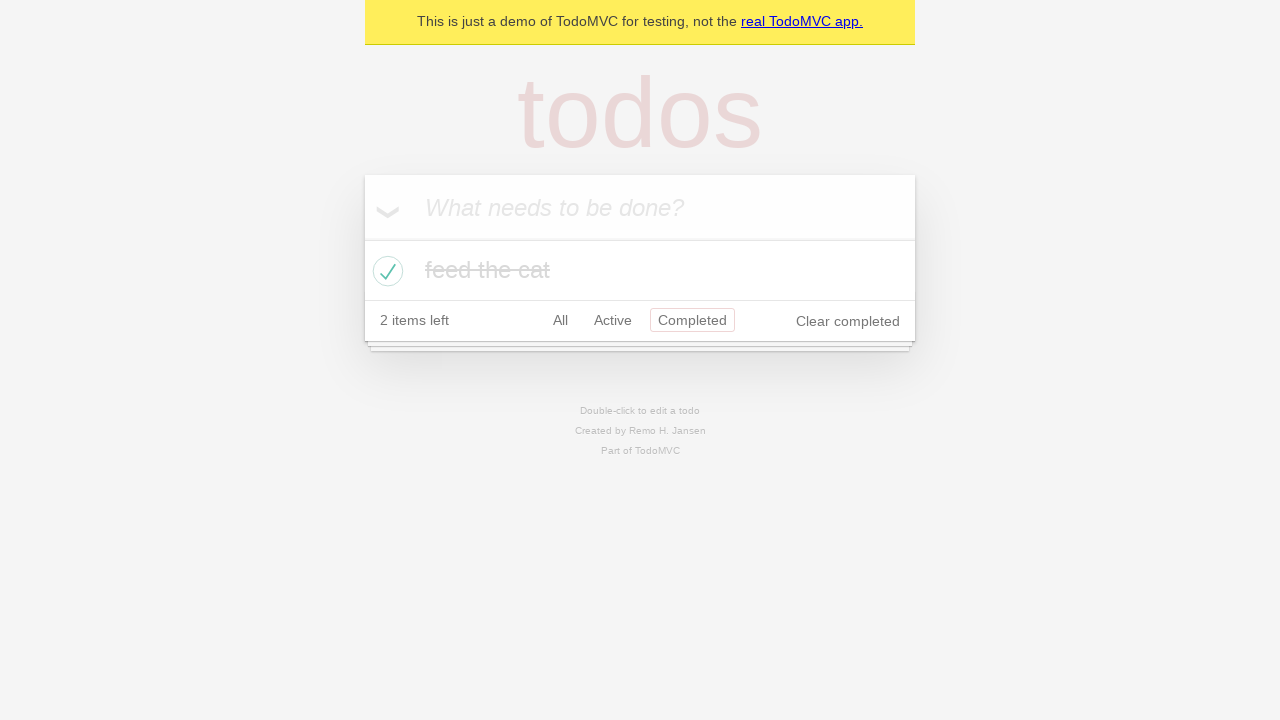